Tests the JQuery UI Menus link by clicking it and verifying the page loads correctly

Starting URL: https://the-internet.herokuapp.com/

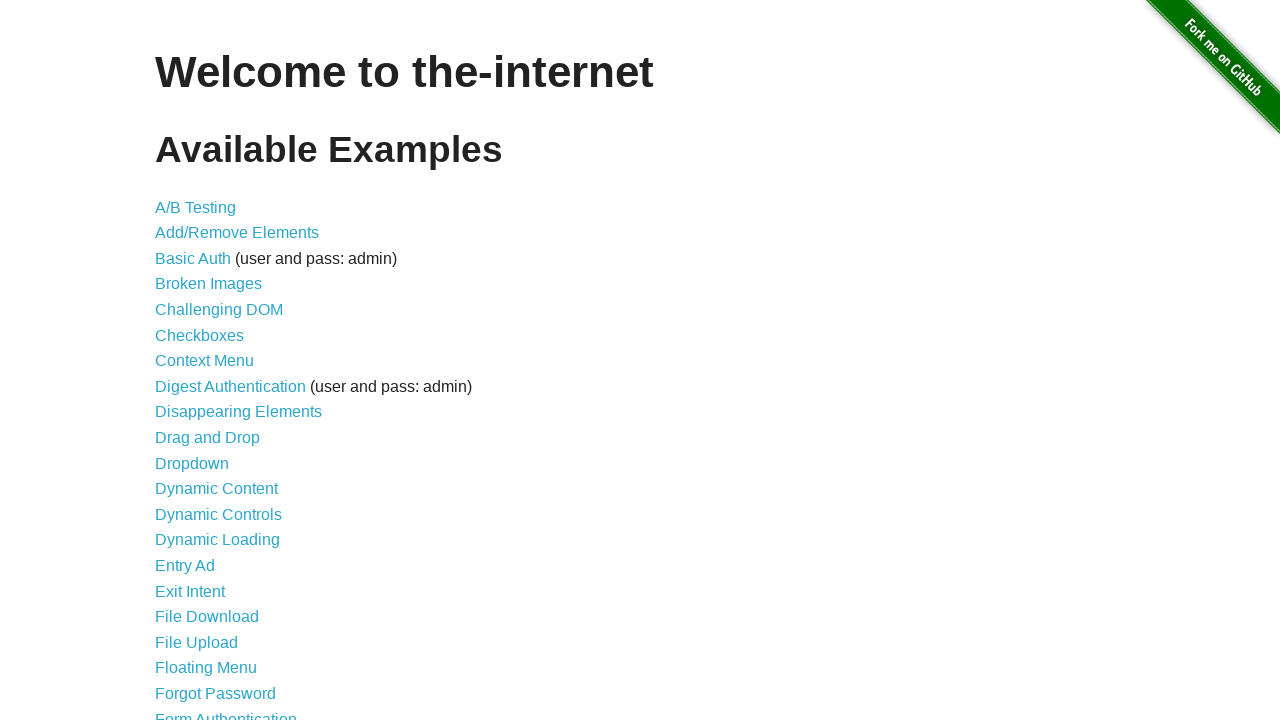

Clicked the JQuery UI Menus link at (216, 360) on a >> internal:has-text="JQuery UI Menus"i
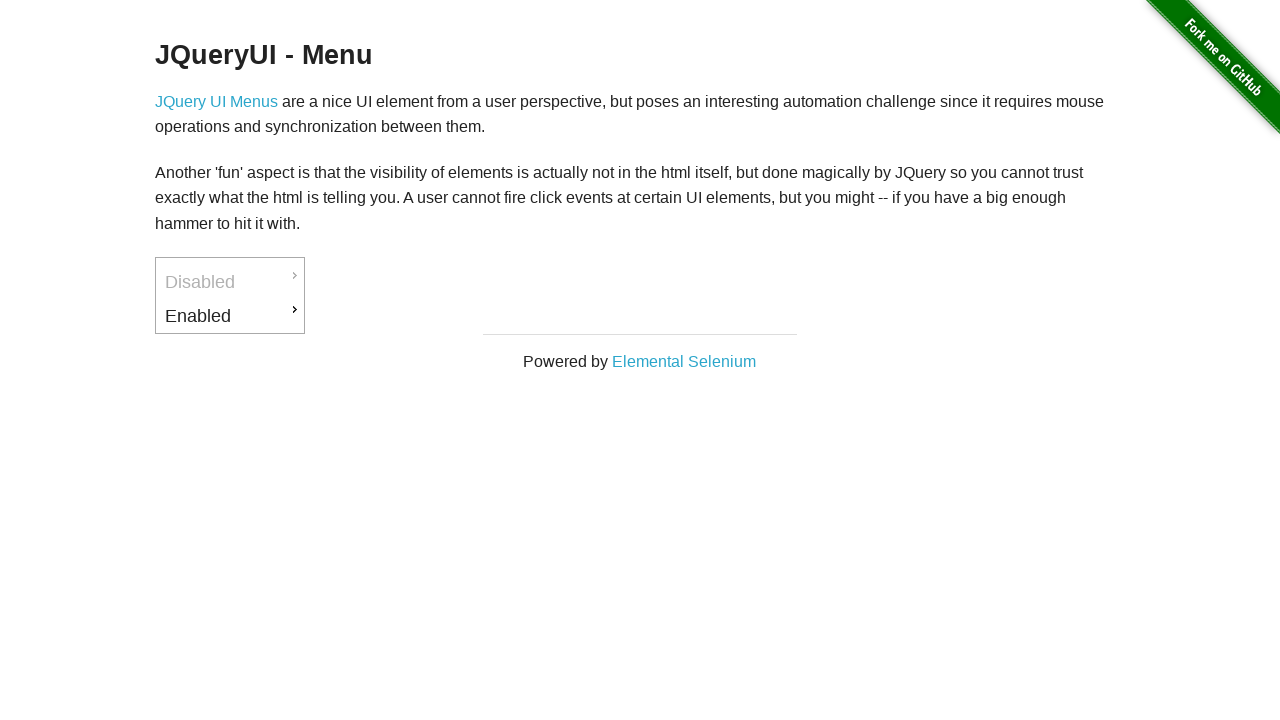

JQuery UI Menus page loaded successfully
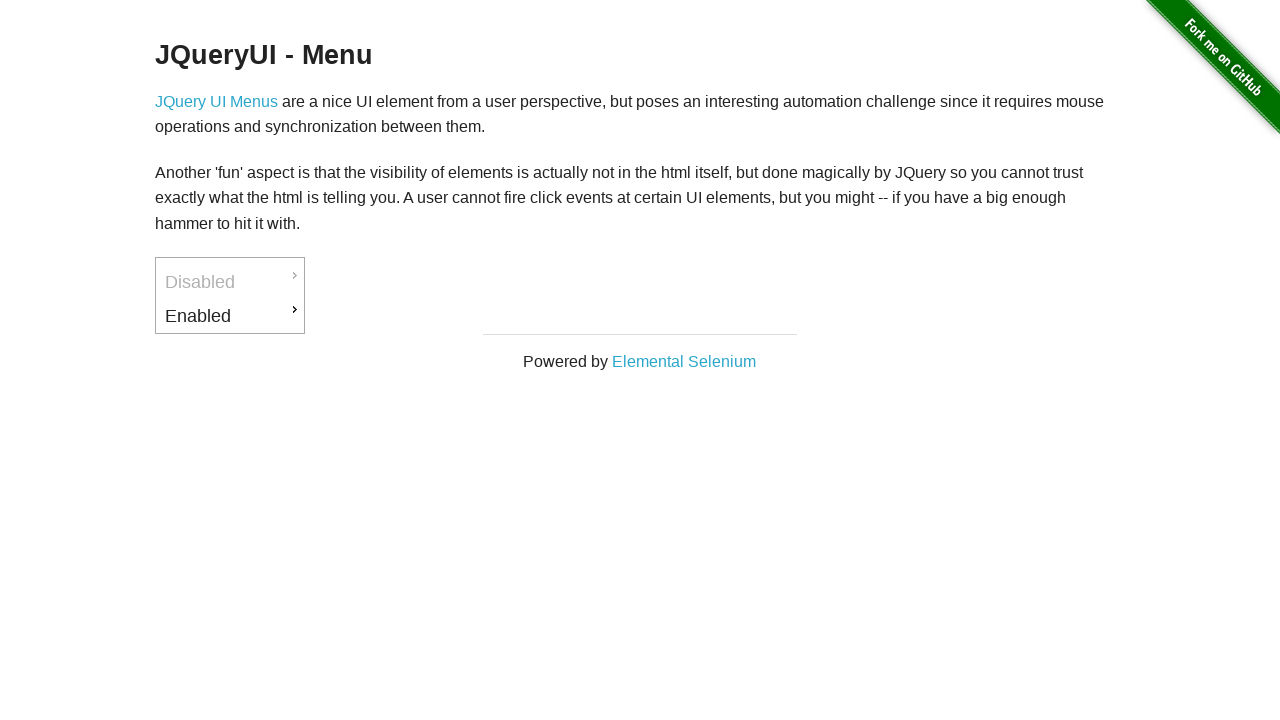

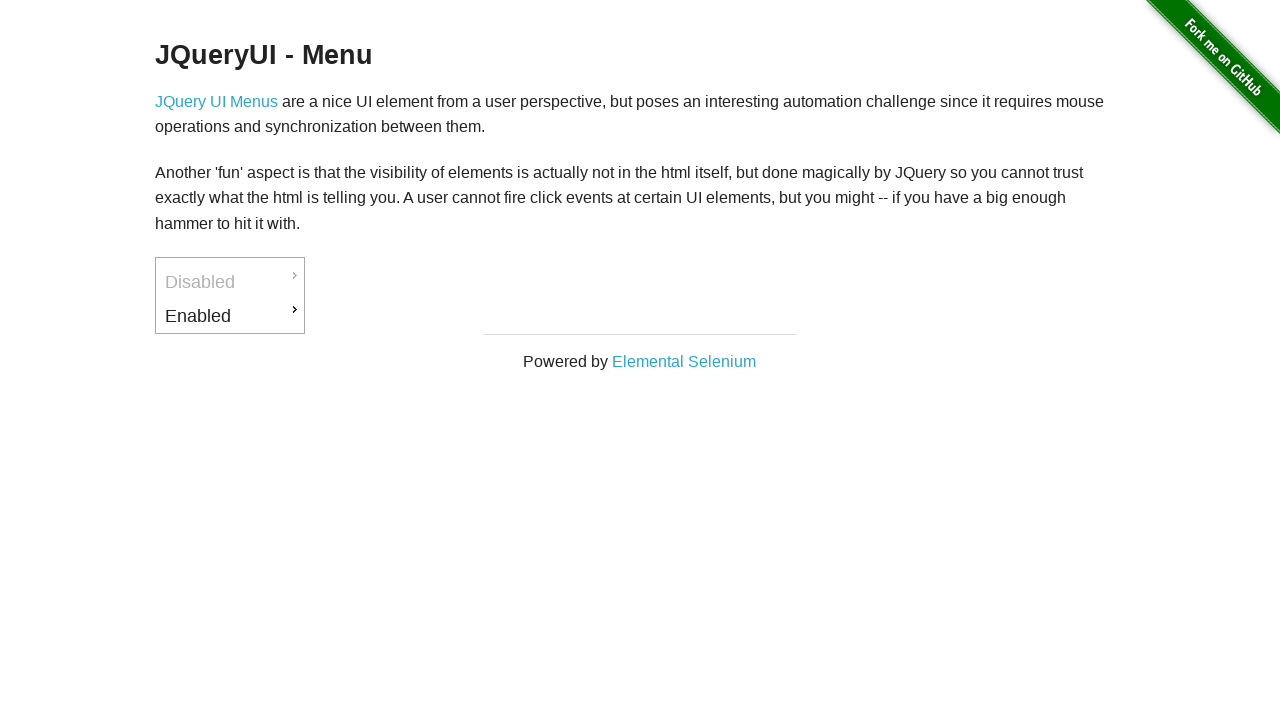